Tests selecting an option from a dropdown menu by visible text and verifies the selected value

Starting URL: https://eviltester.github.io/supportclasses/

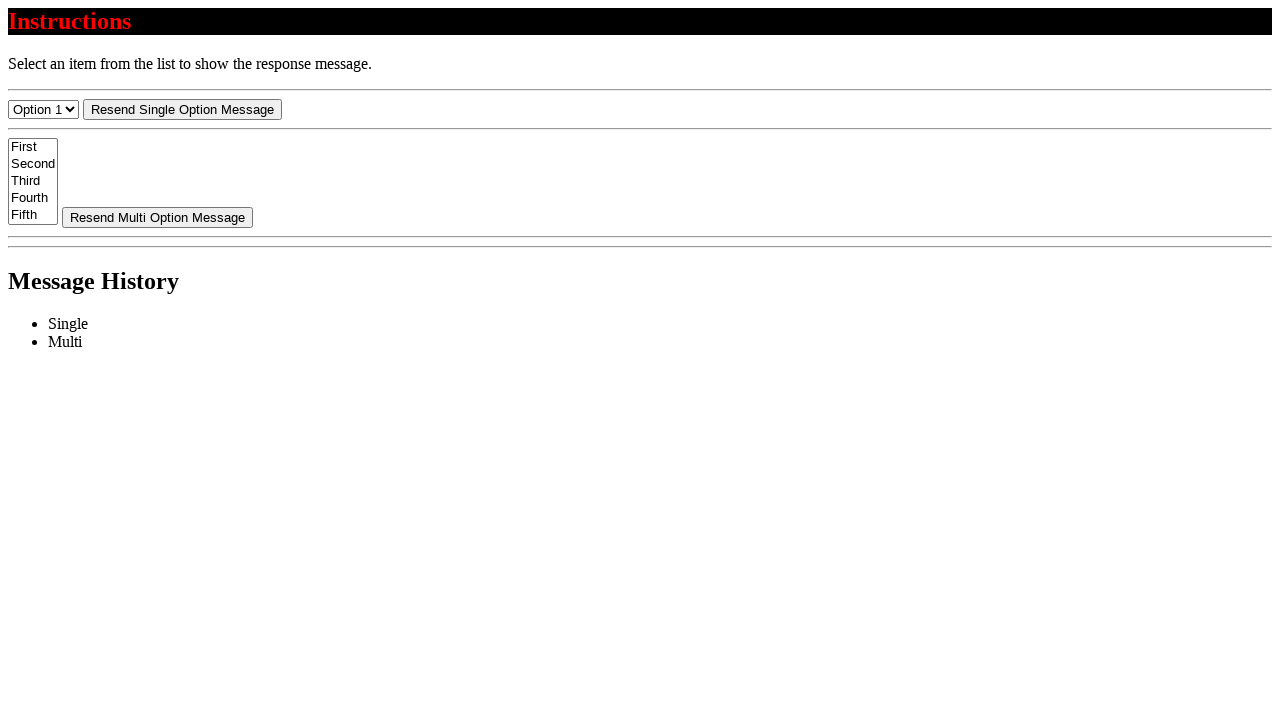

Selected 'Option 3' from the dropdown menu on #select-menu
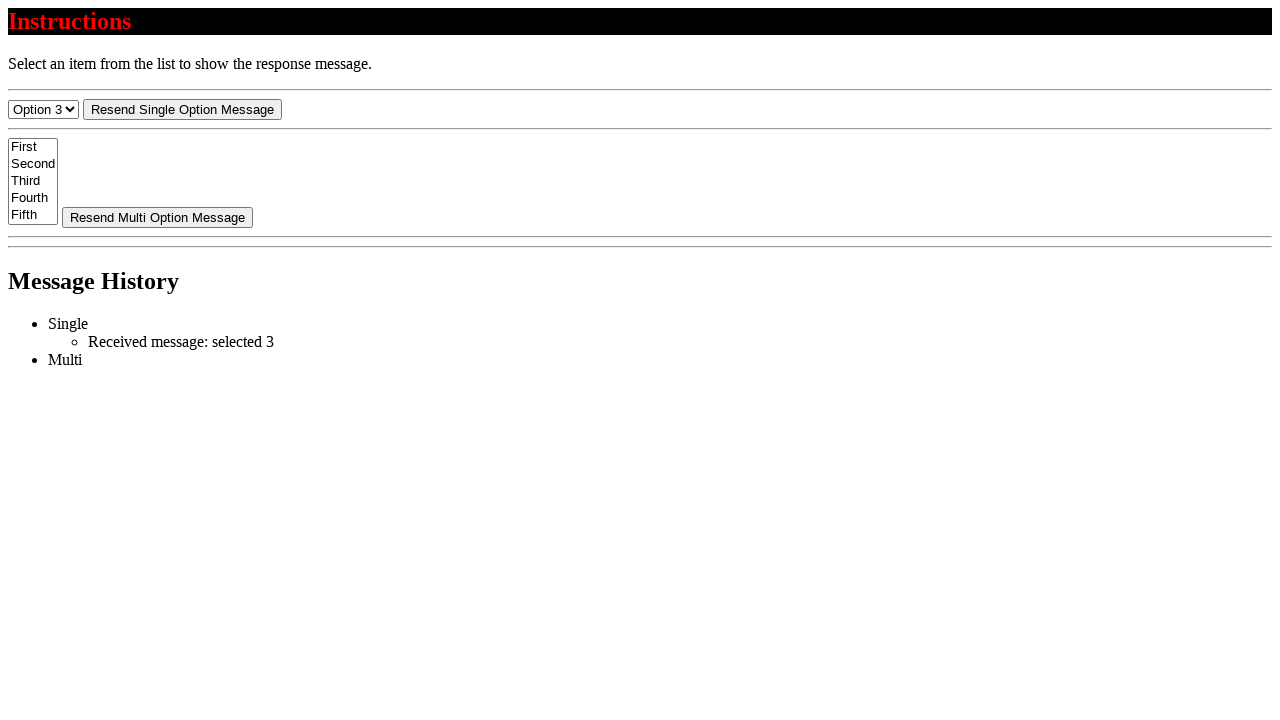

Retrieved the selected option value from dropdown
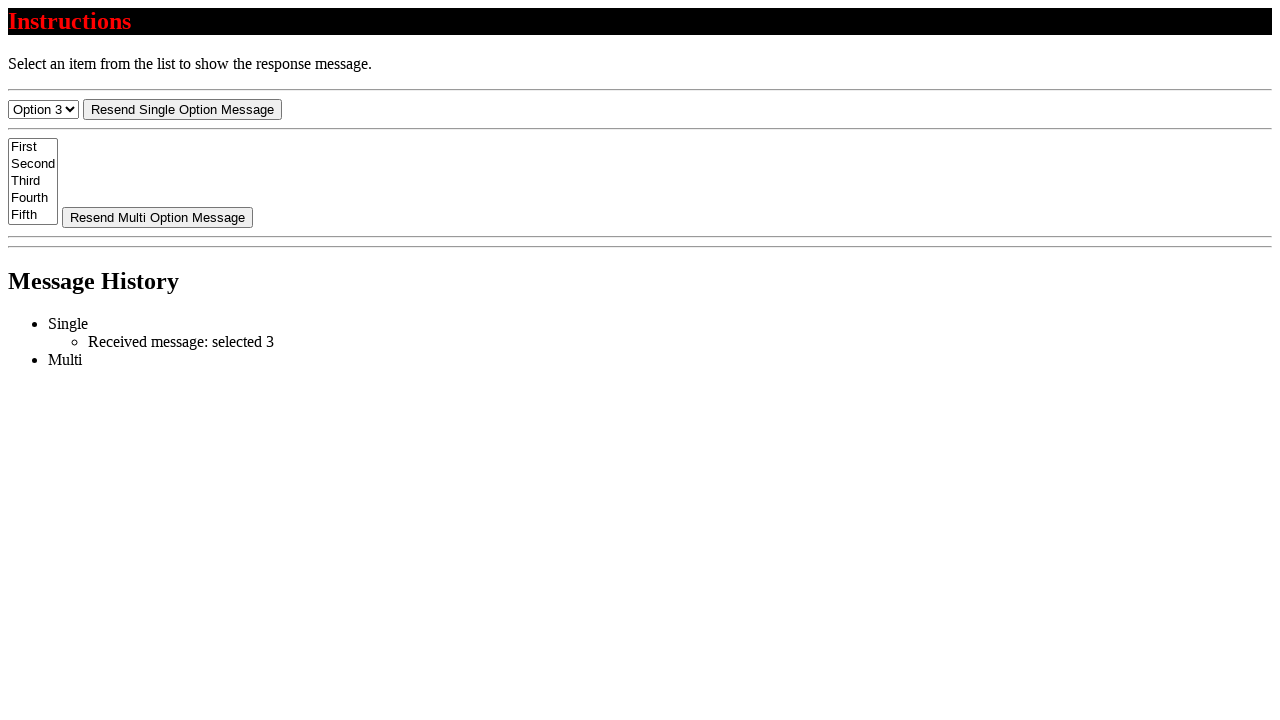

Verified that the selected value equals '3'
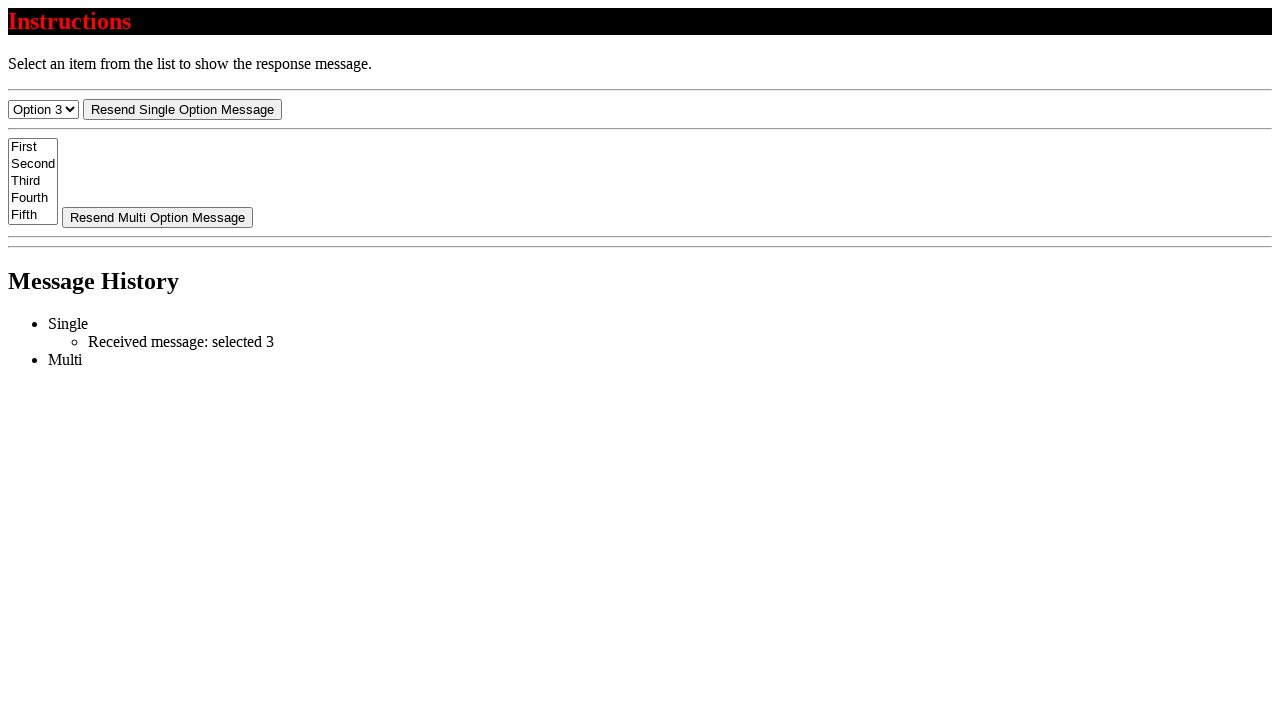

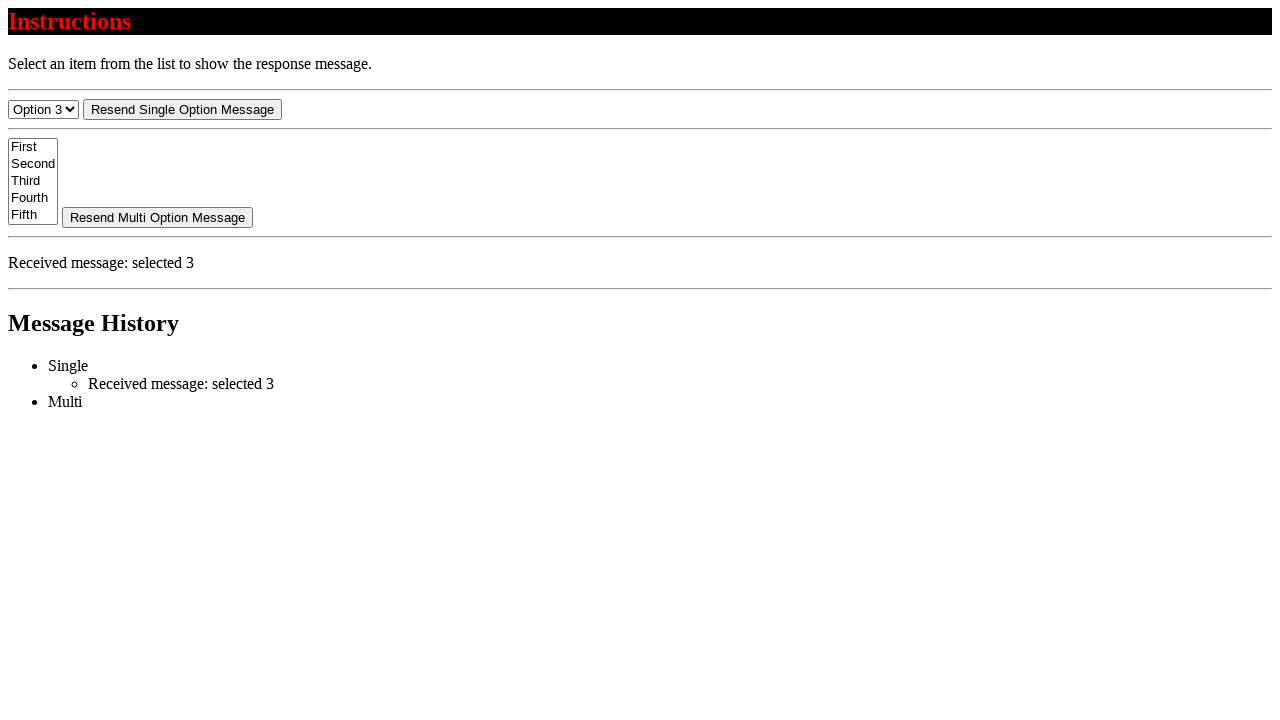